Navigates to a test blog page and scrolls to bring a LogIn button into view using JavaScript scroll functionality

Starting URL: https://omayo.blogspot.com/

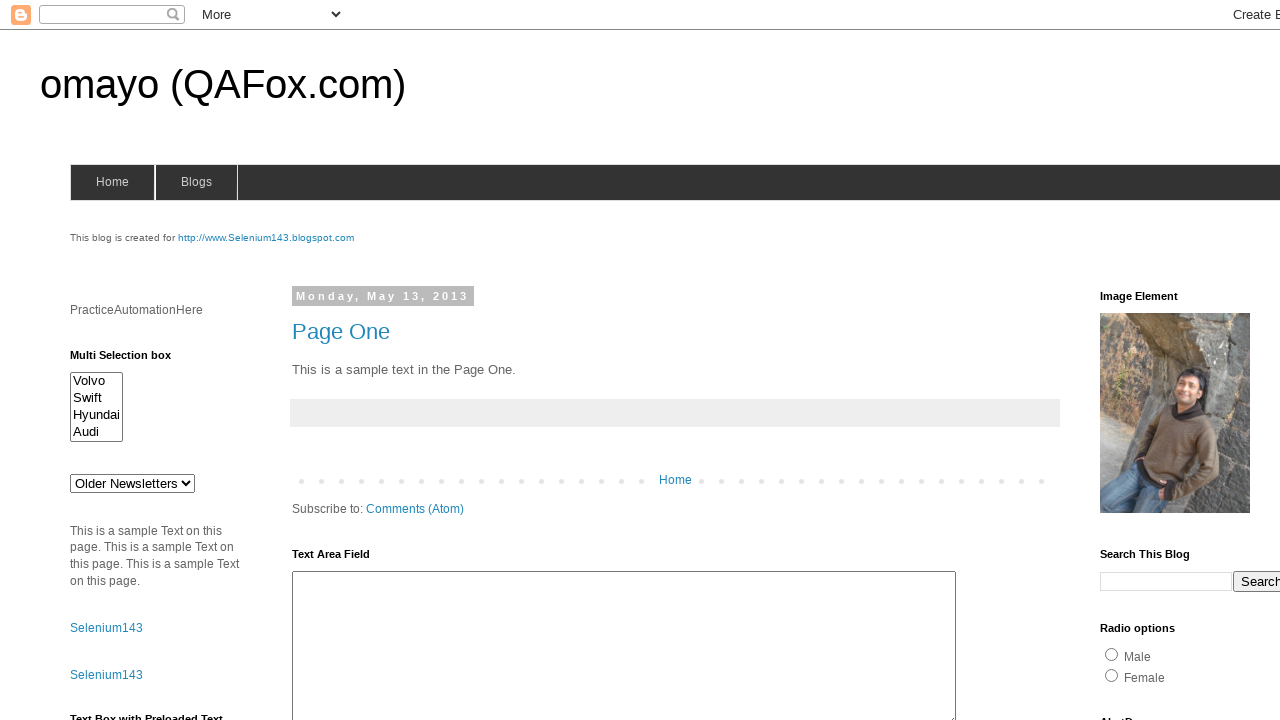

Located LogIn button element
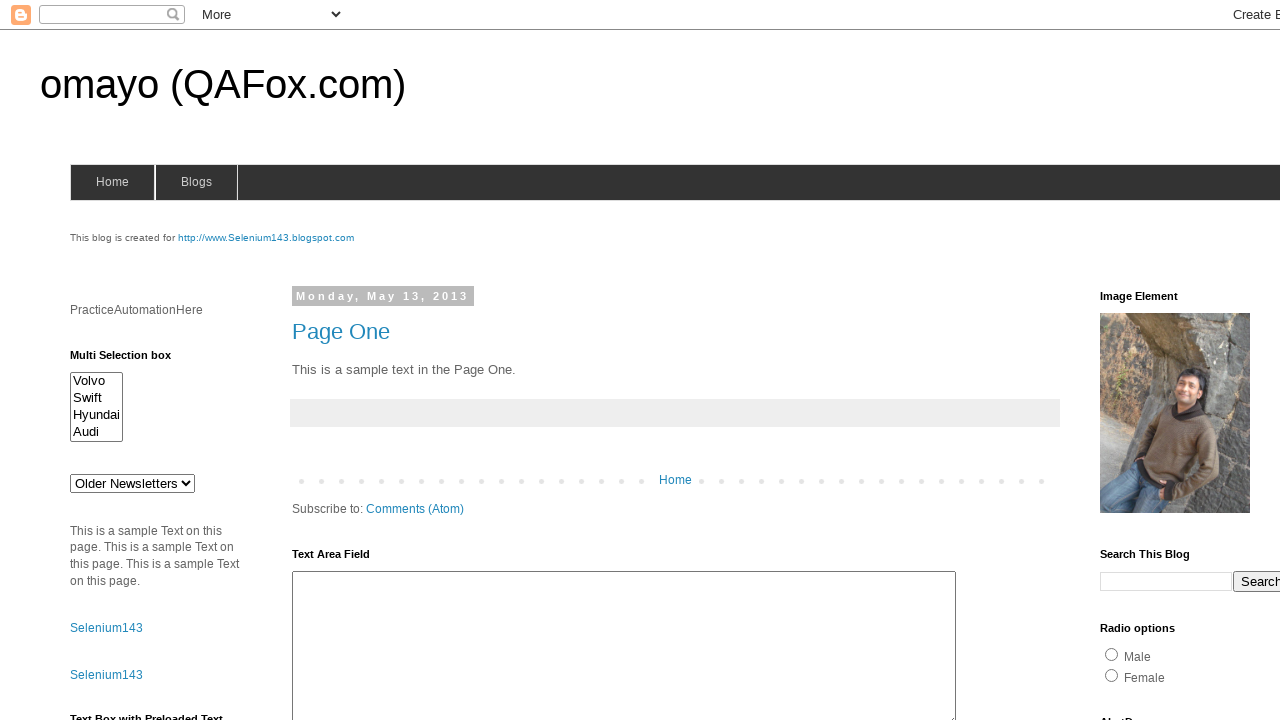

Scrolled LogIn button into view using JavaScript scroll functionality
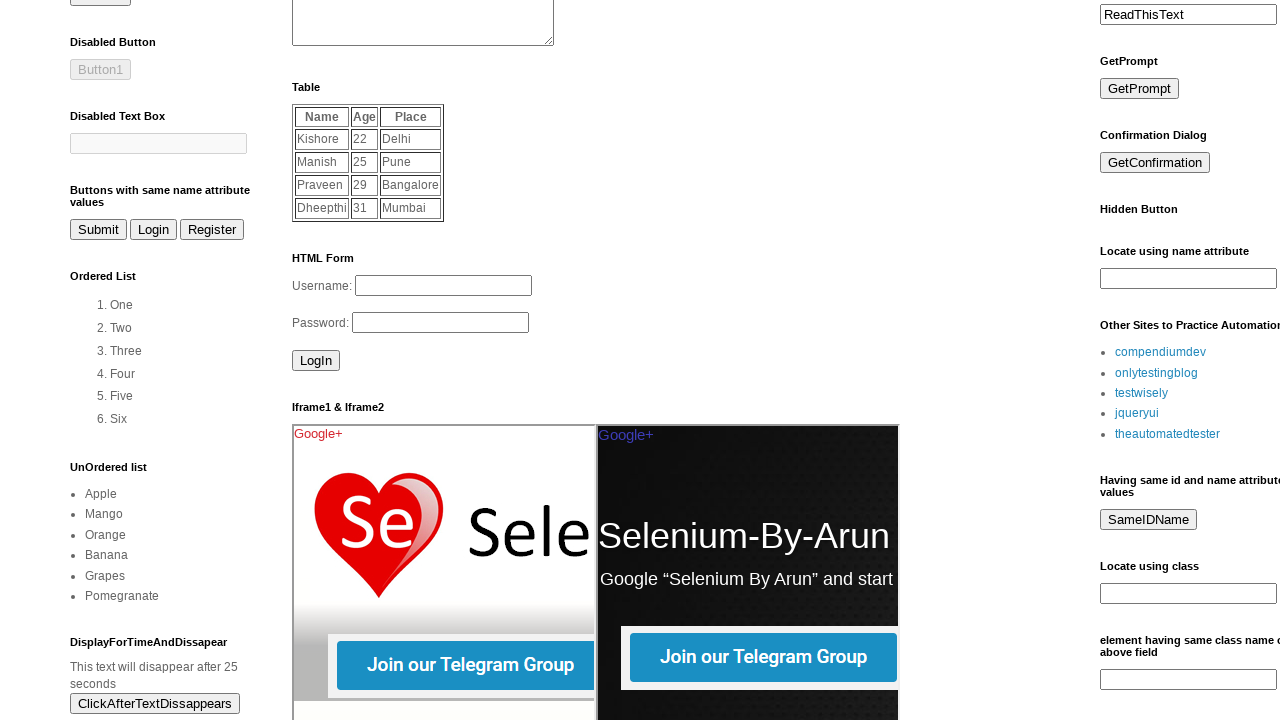

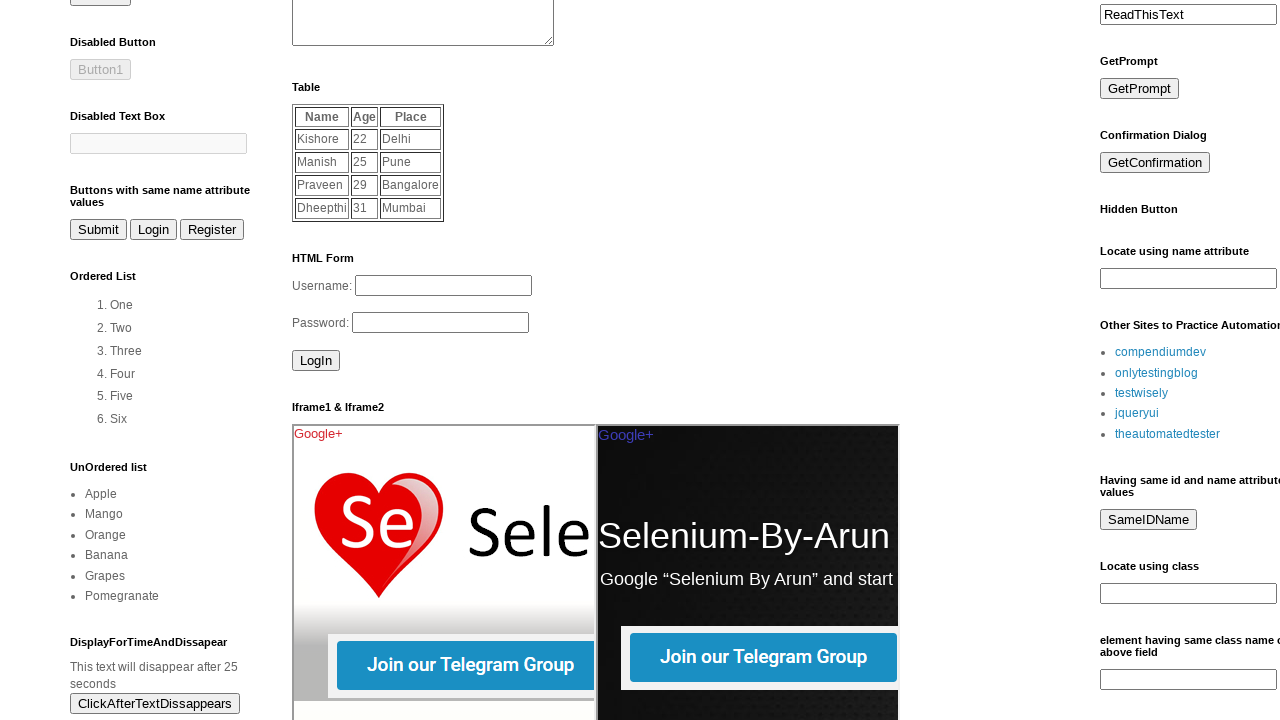